Tests drag and drop functionality on the jQuery UI demo page by switching to an iframe and dragging an element from source to destination

Starting URL: https://jqueryui.com/droppable/

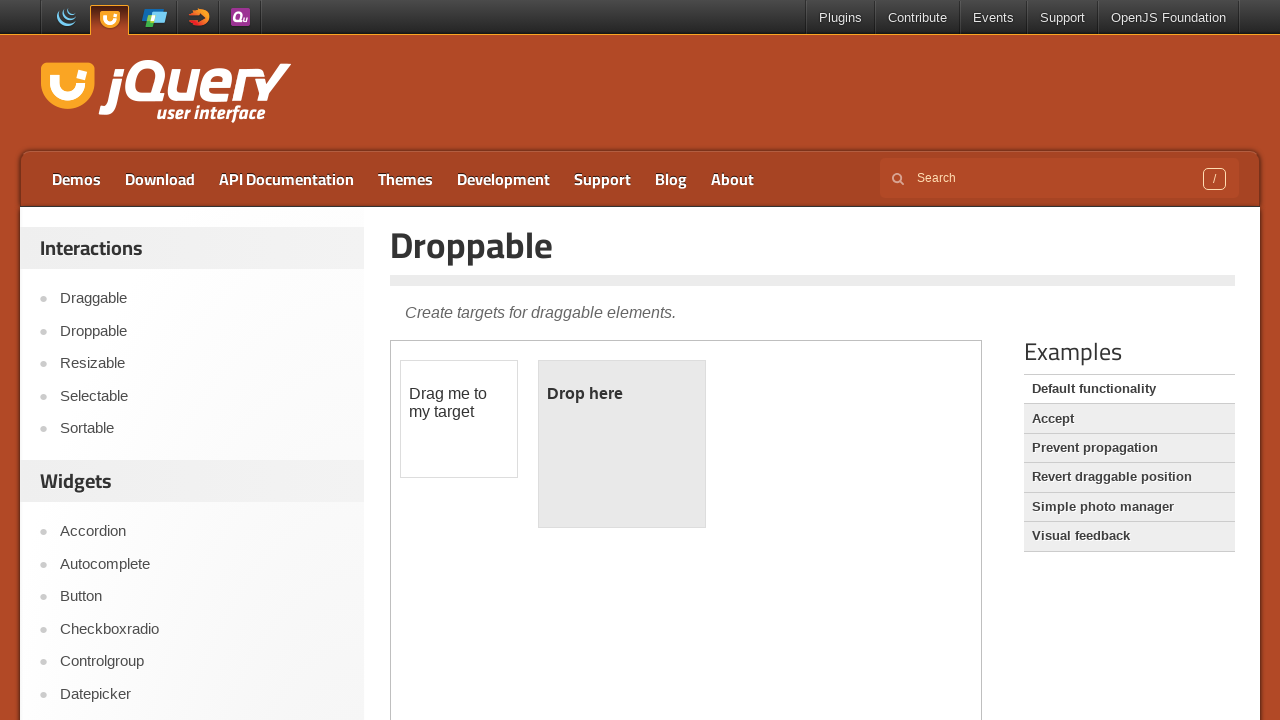

Located iframe.demo-frame containing drag and drop demo
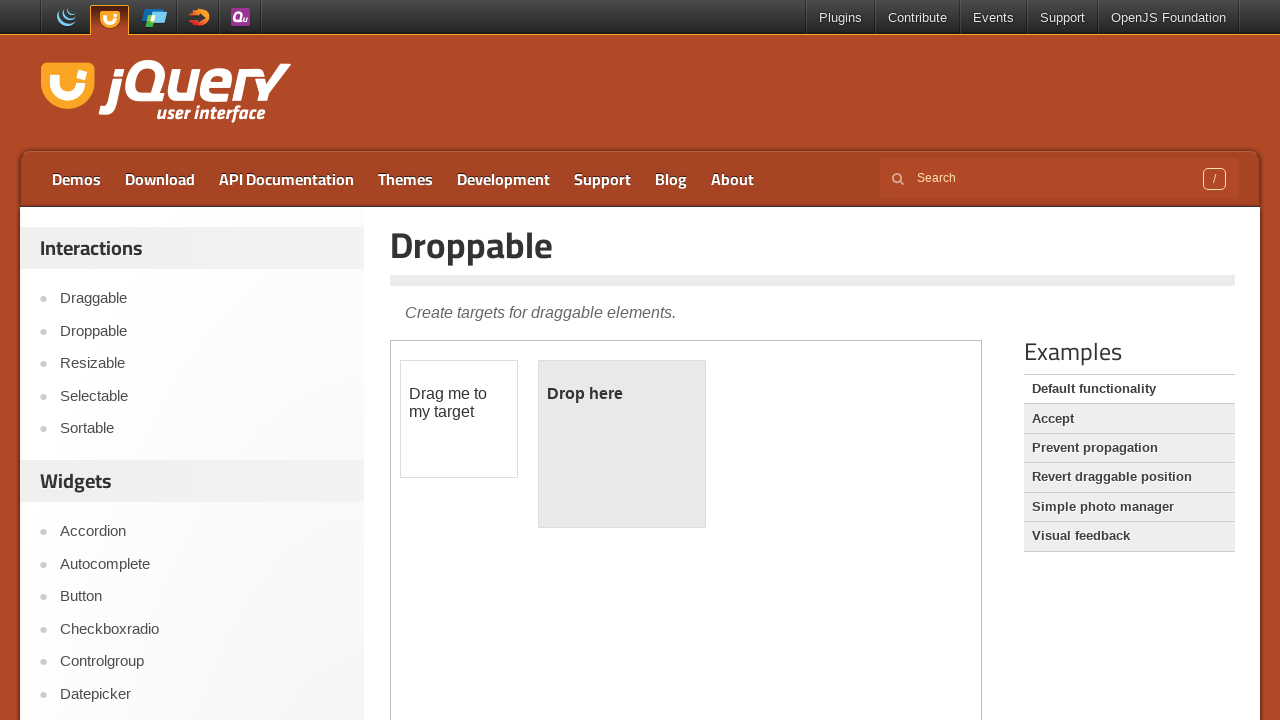

Located draggable element with id 'draggable' in iframe
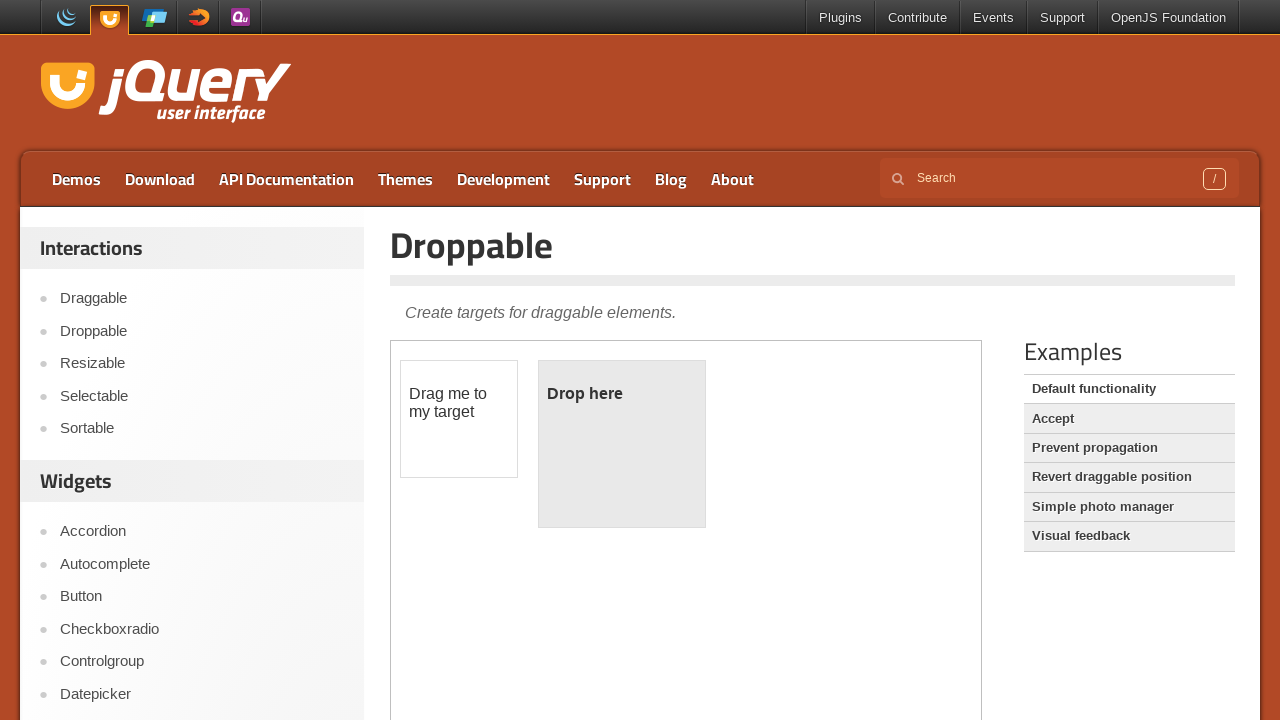

Located droppable element with id 'droppable' in iframe
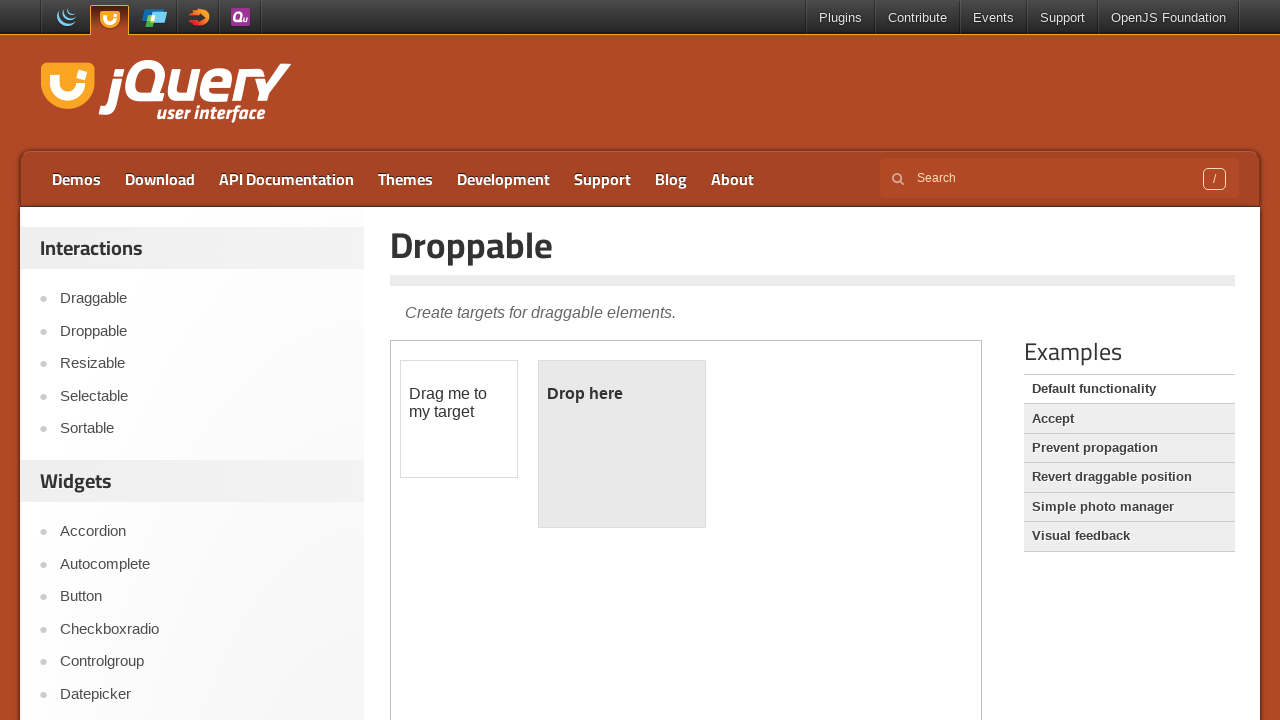

Draggable element became visible
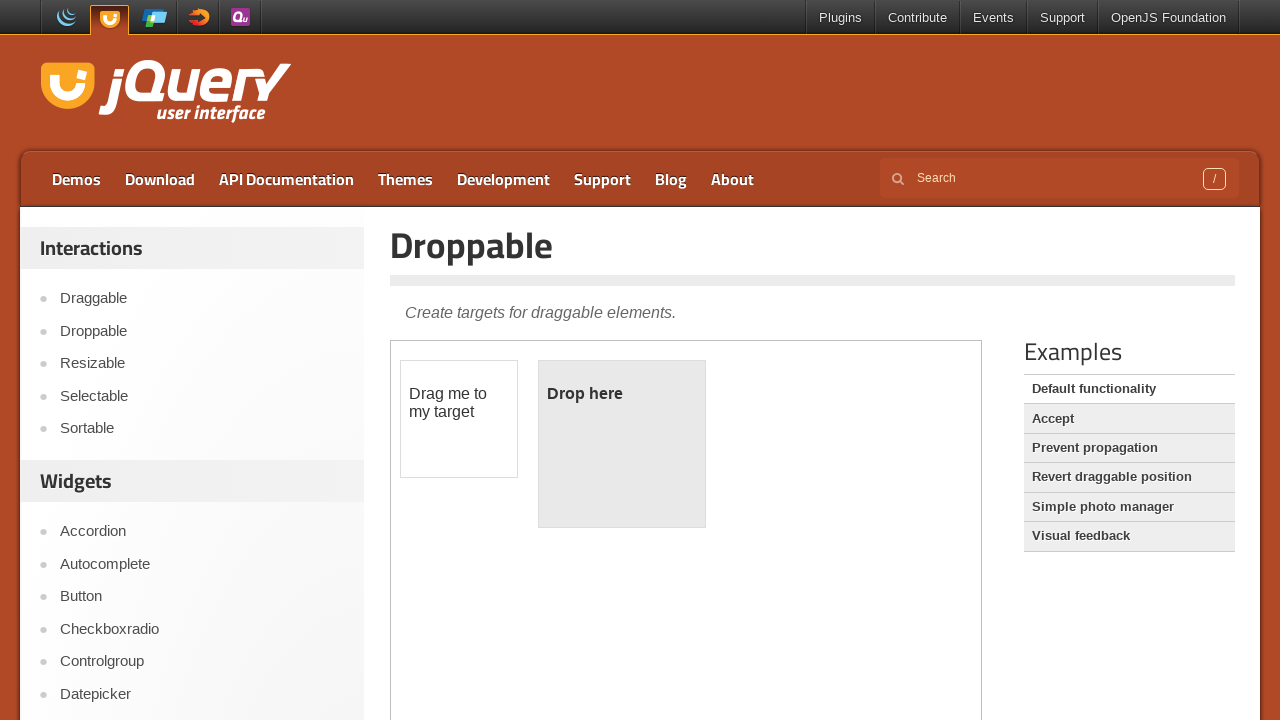

Droppable element became visible
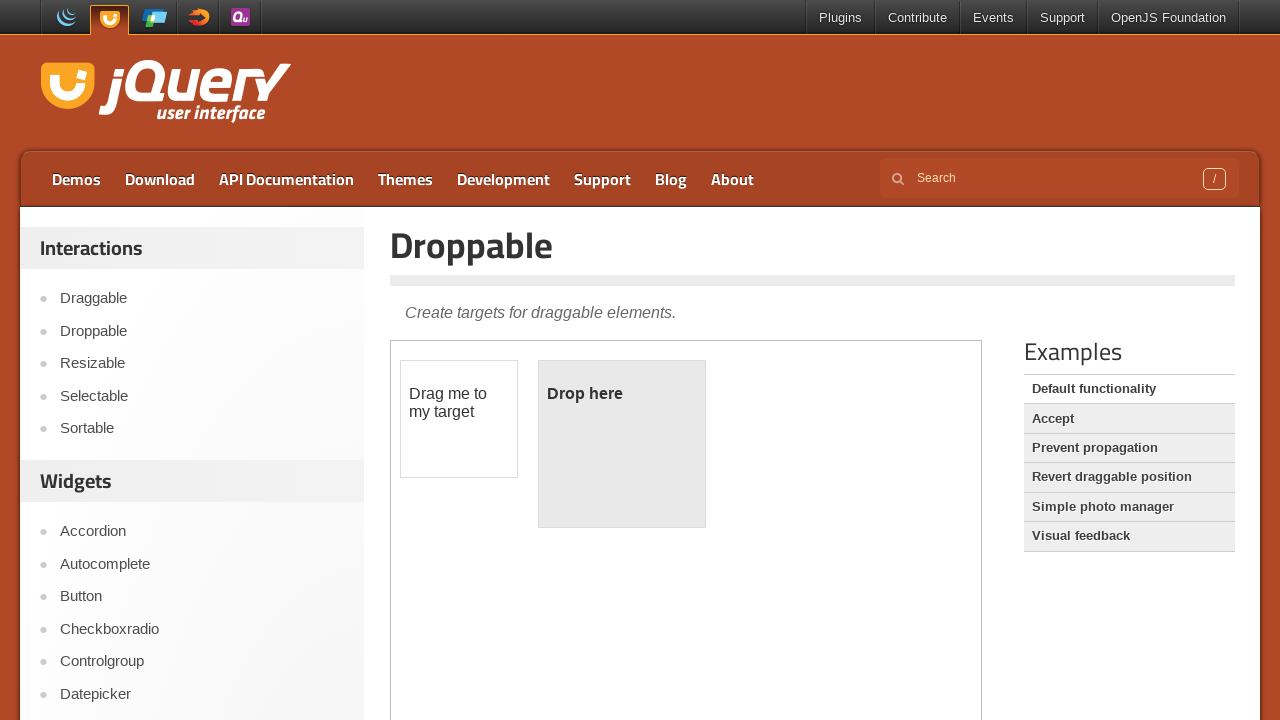

Dragged draggable element onto droppable element at (622, 444)
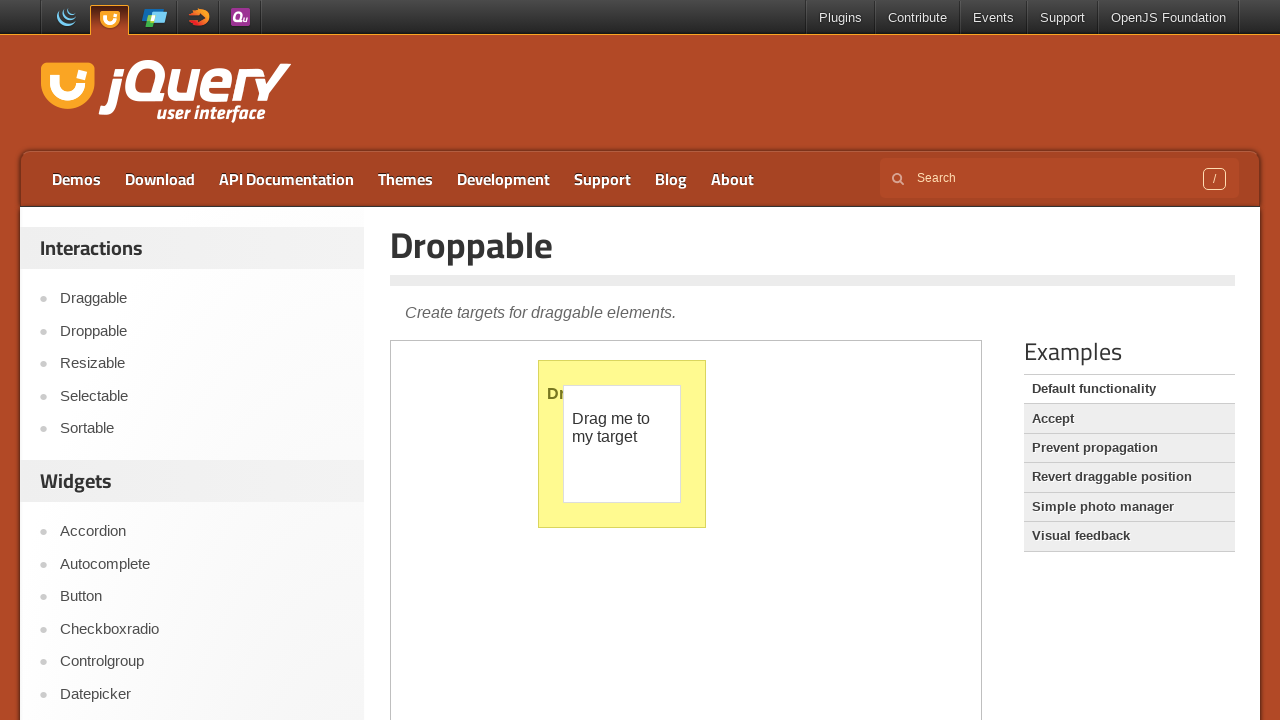

Waited 2 seconds to observe drag and drop result
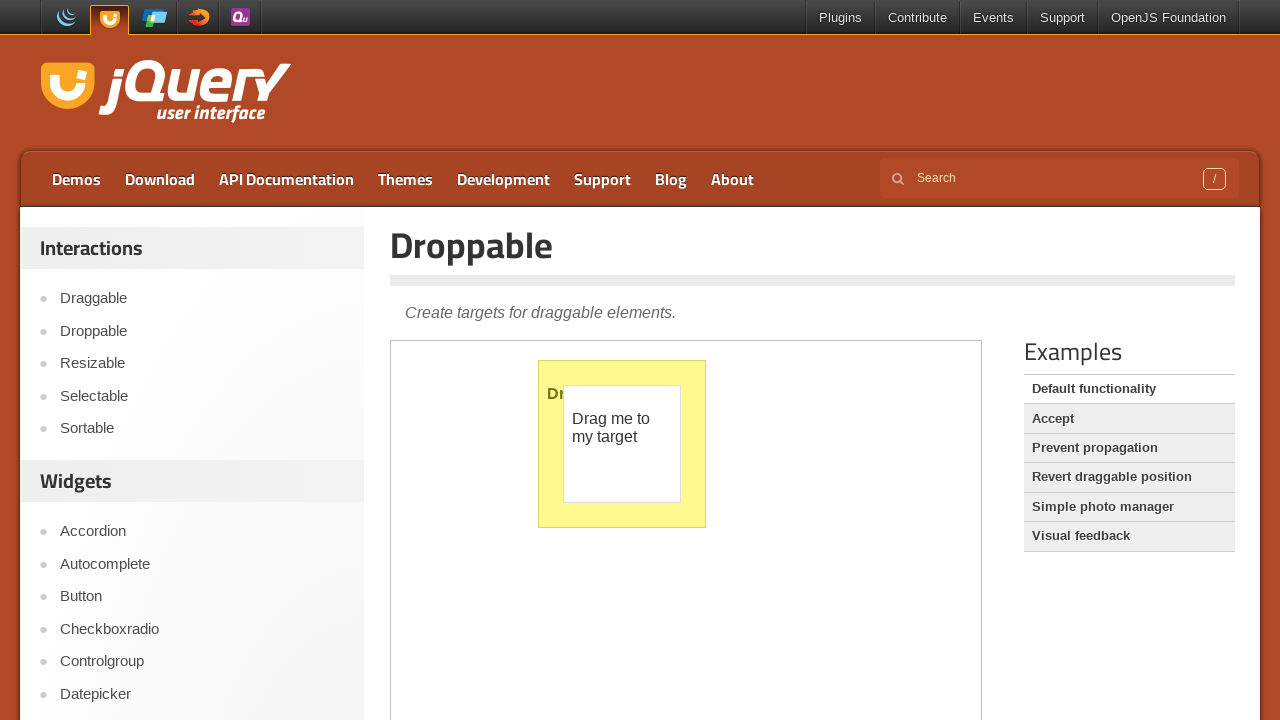

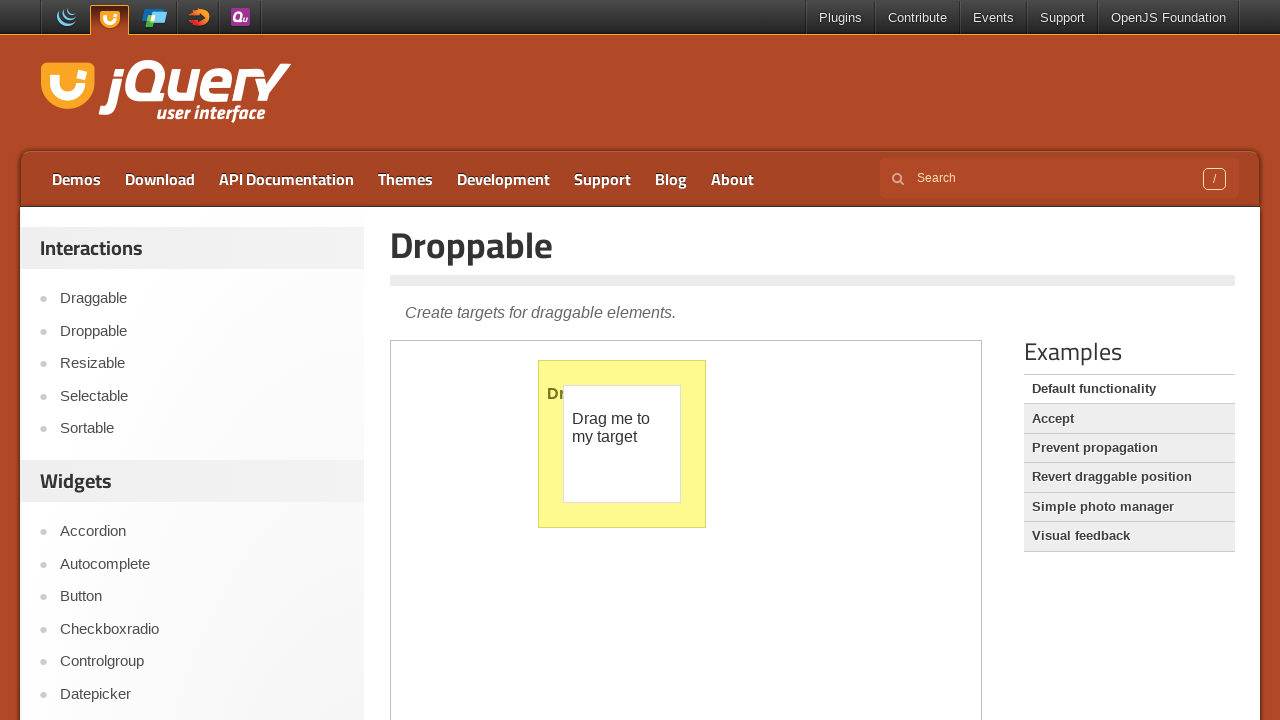